Tests the search functionality on python.org by searching for "pycon" and verifying that results are found

Starting URL: http://www.python.org

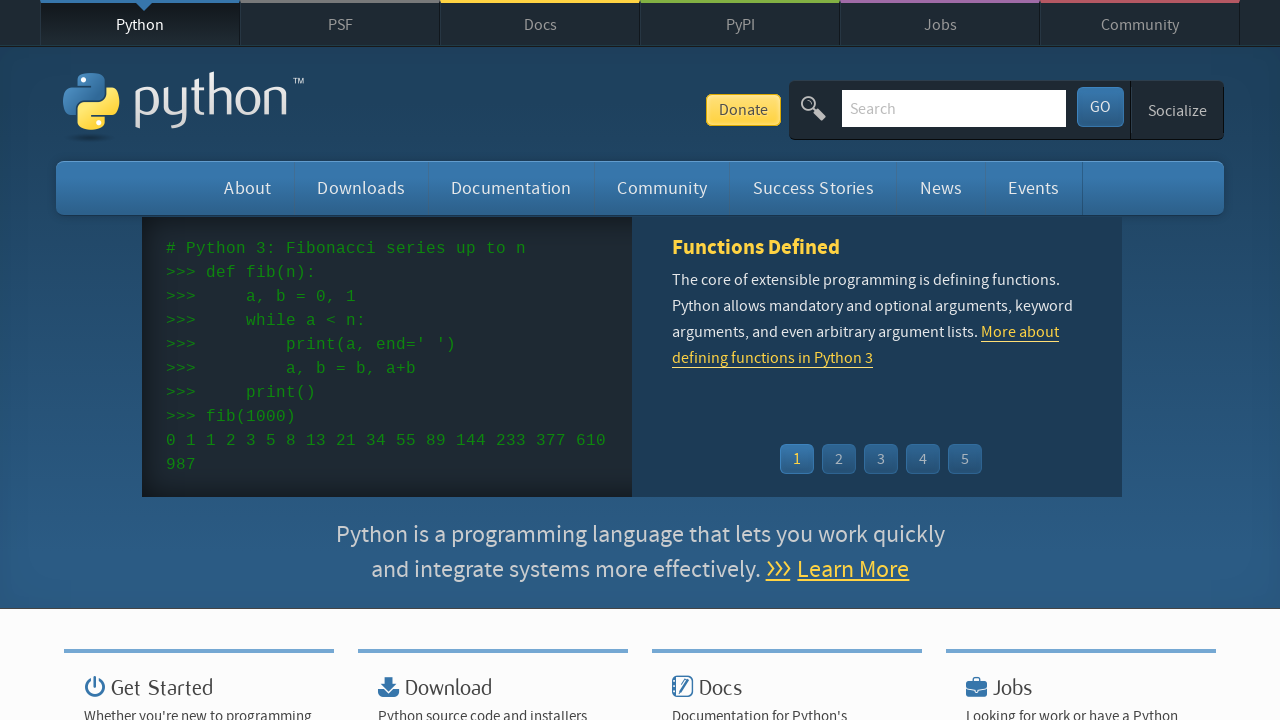

Verified 'Python' is present in page title
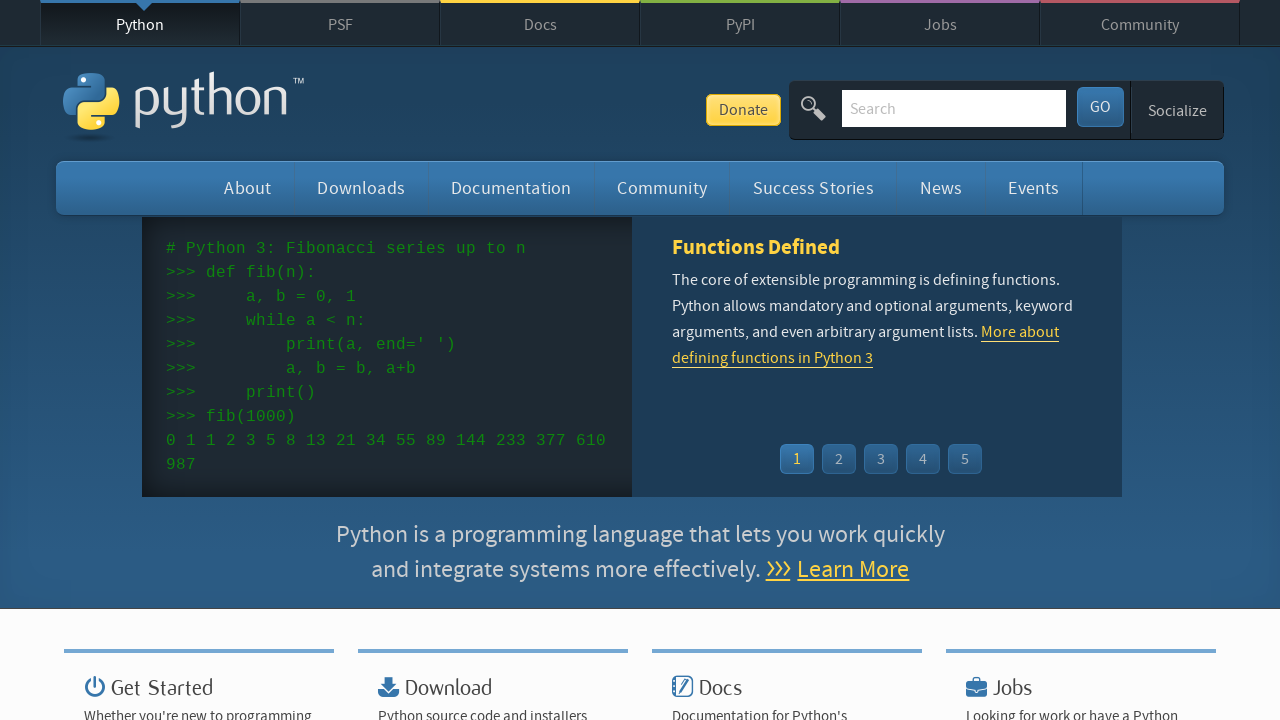

Filled search field with 'pycon' on input[name='q']
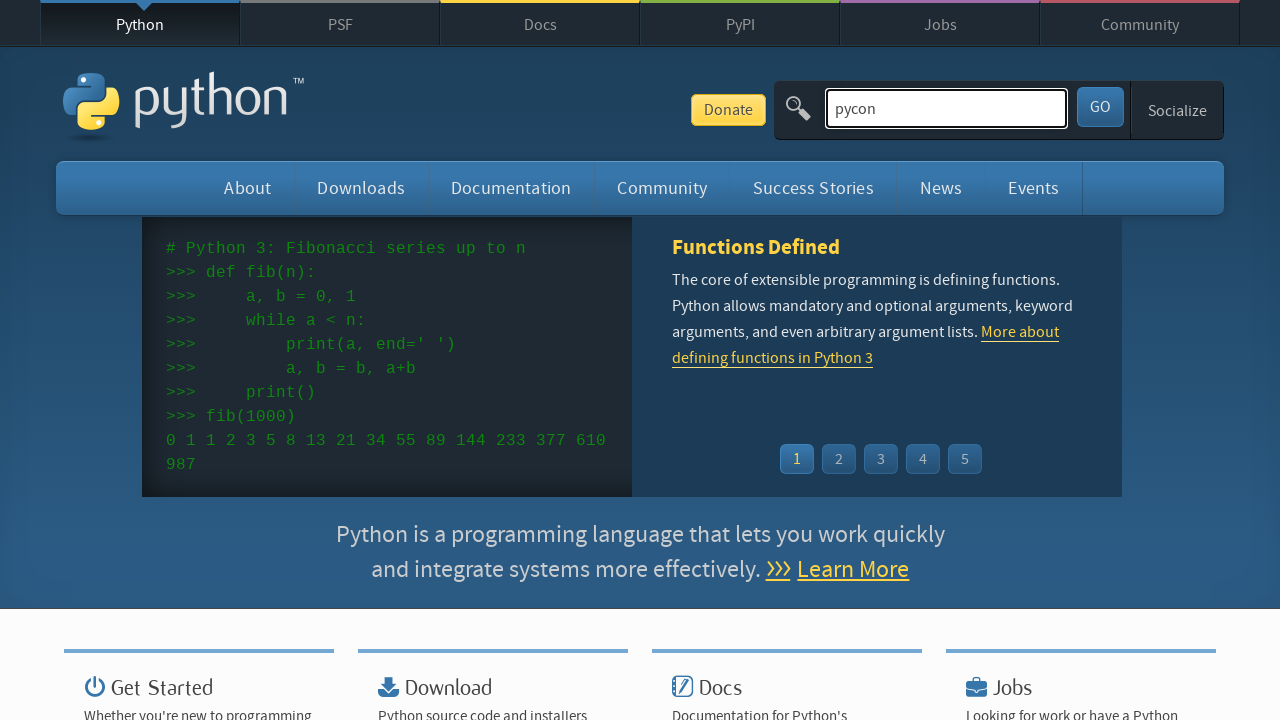

Pressed Enter to submit search for 'pycon' on input[name='q']
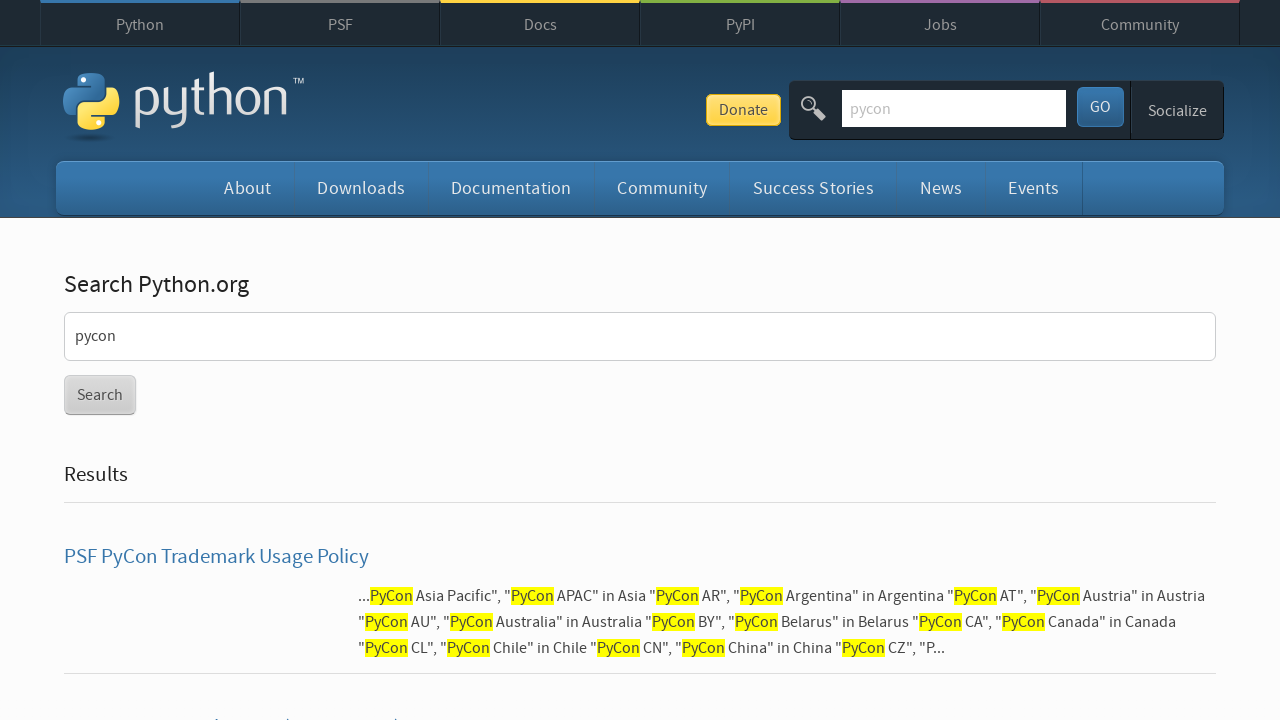

Search results page loaded (networkidle)
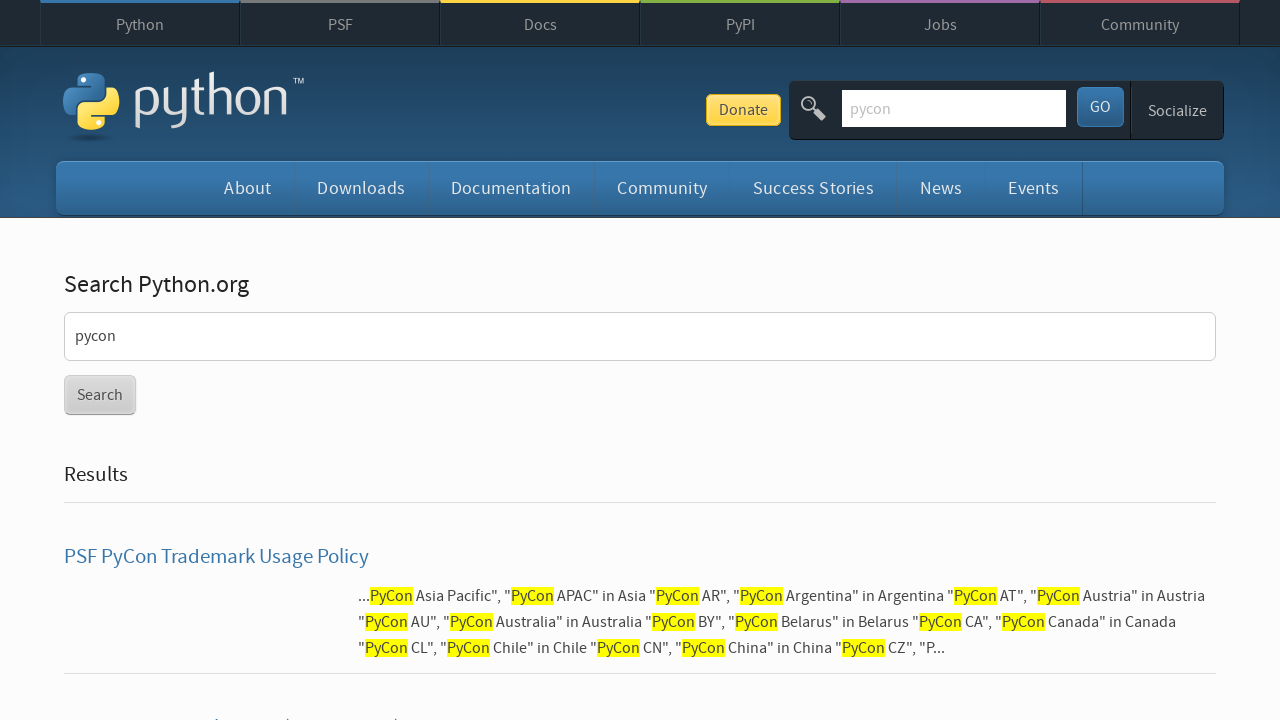

Verified search results are present (no 'No results found' message)
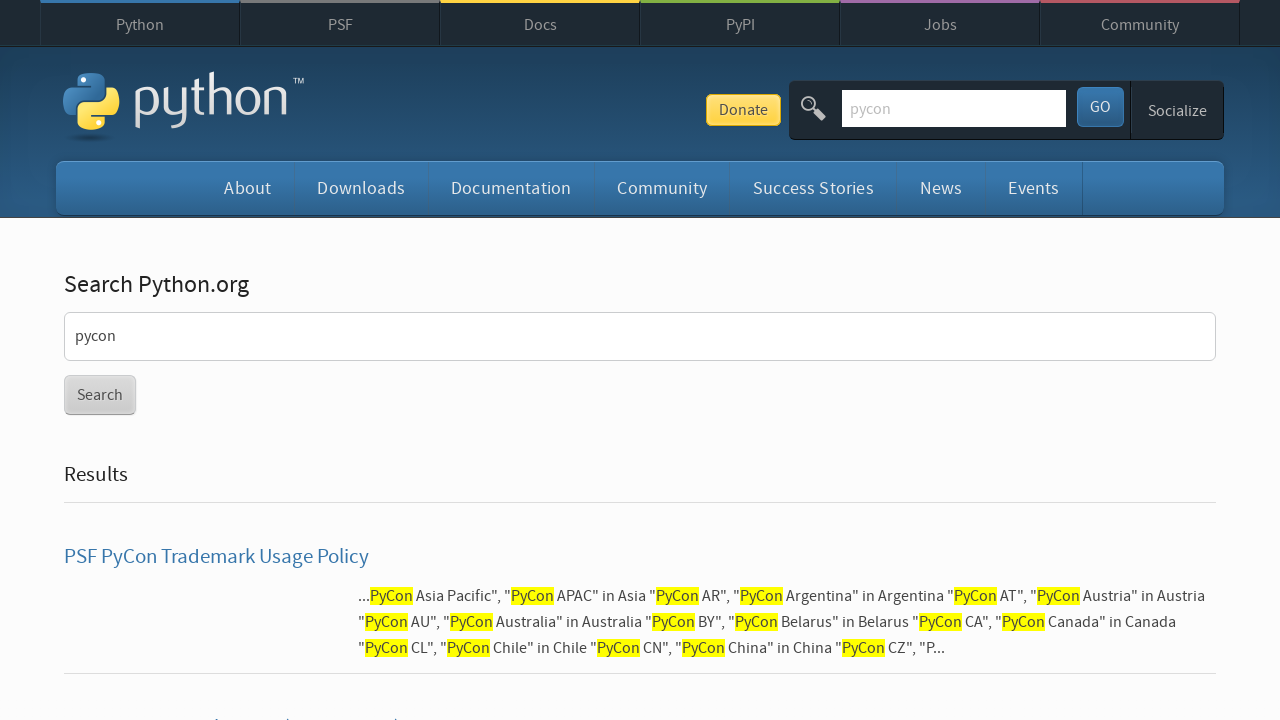

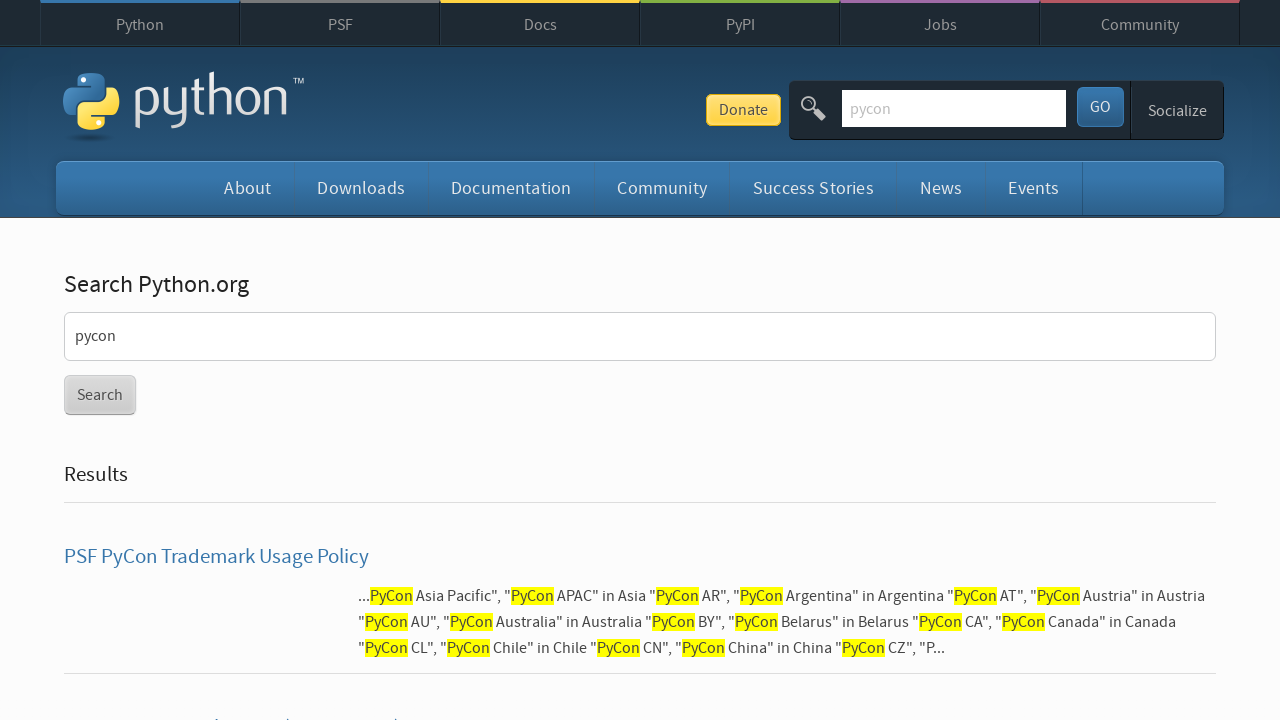